Tests an e-commerce flow by searching for products containing "al", adding them to cart, applying a promo code, and proceeding to place order

Starting URL: https://rahulshettyacademy.com/seleniumPractise/#/

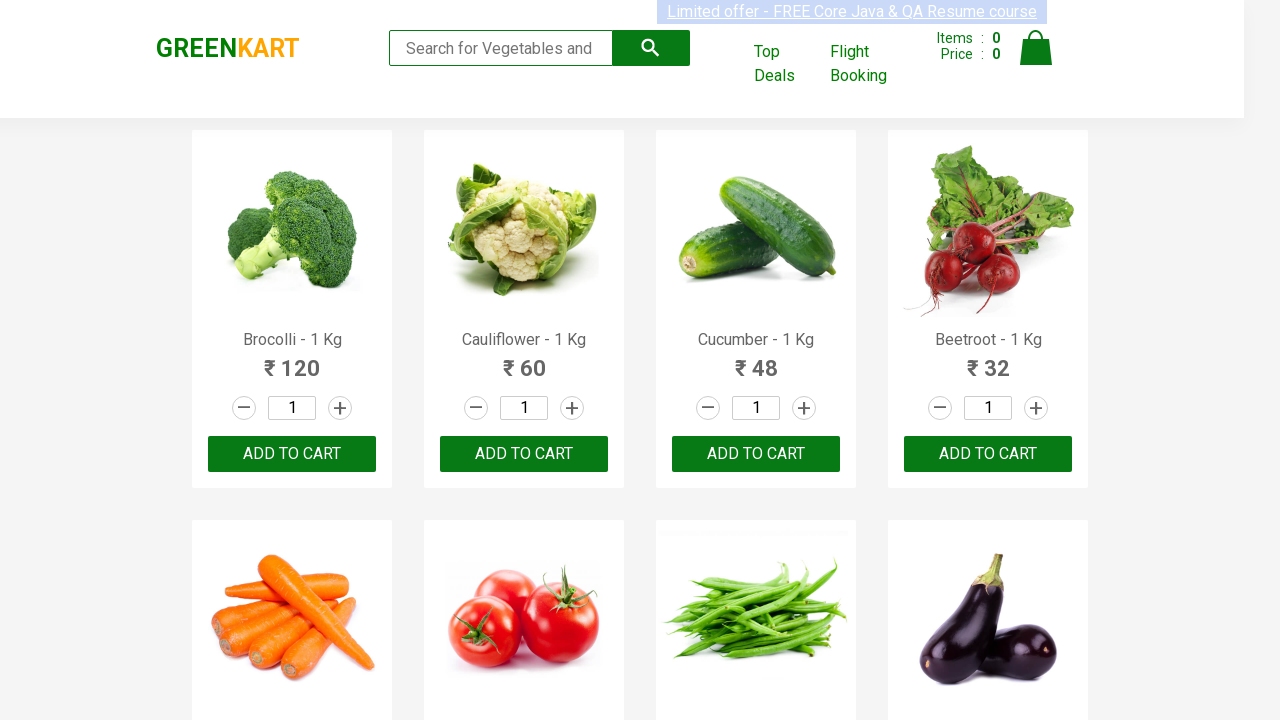

Filled search field with 'al' on .search-keyword
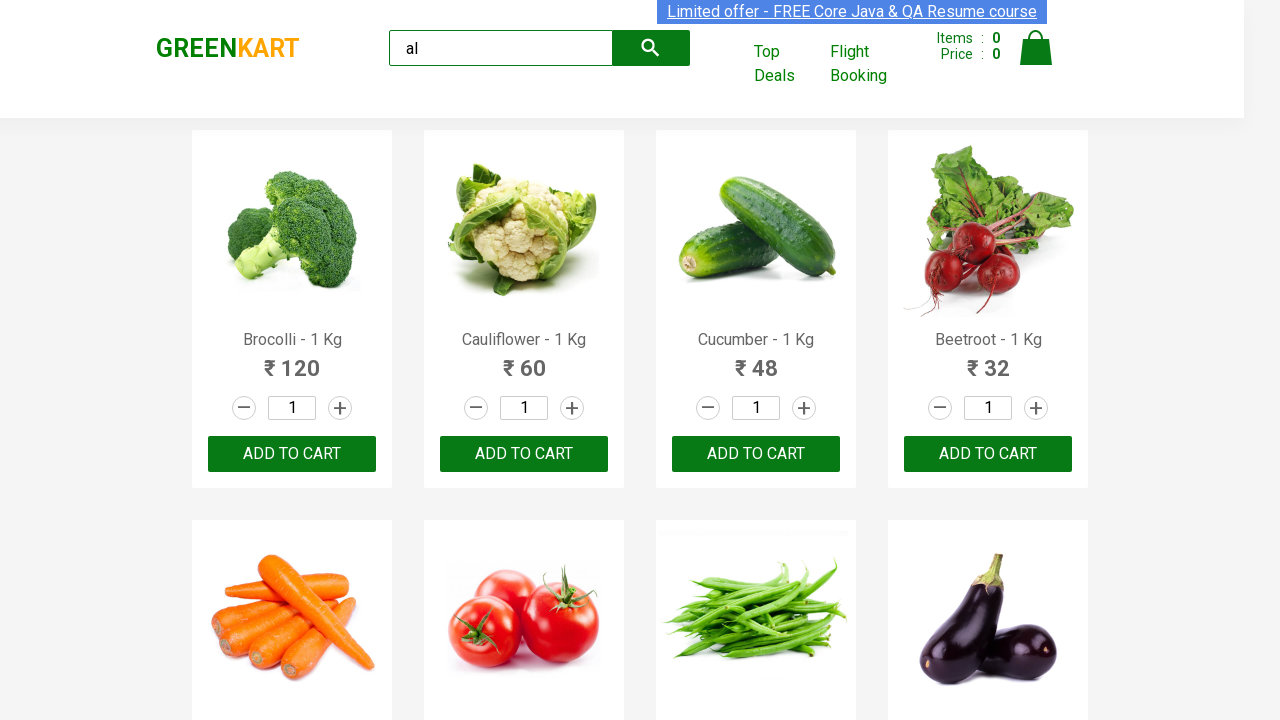

Waited for search results to filter
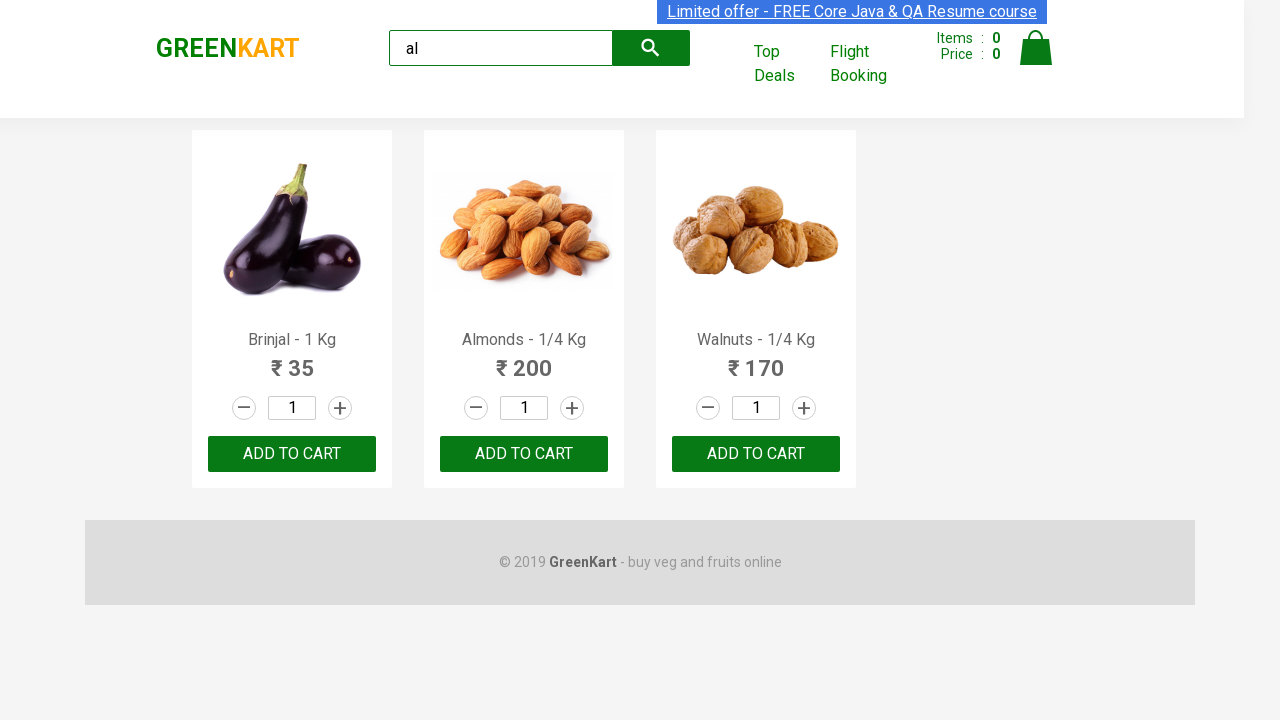

Verified 3 products are displayed in search results
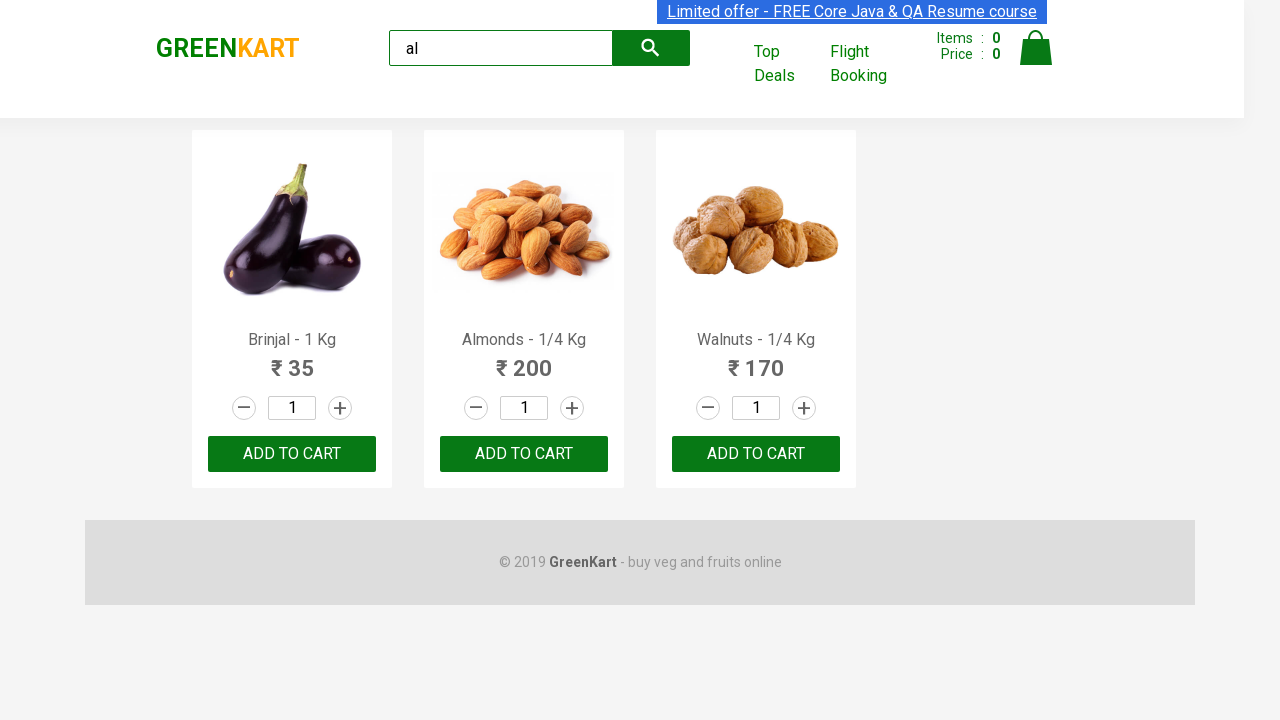

Added product 1 to cart at (292, 454) on xpath=//div[@class='product-action']/button >> nth=0
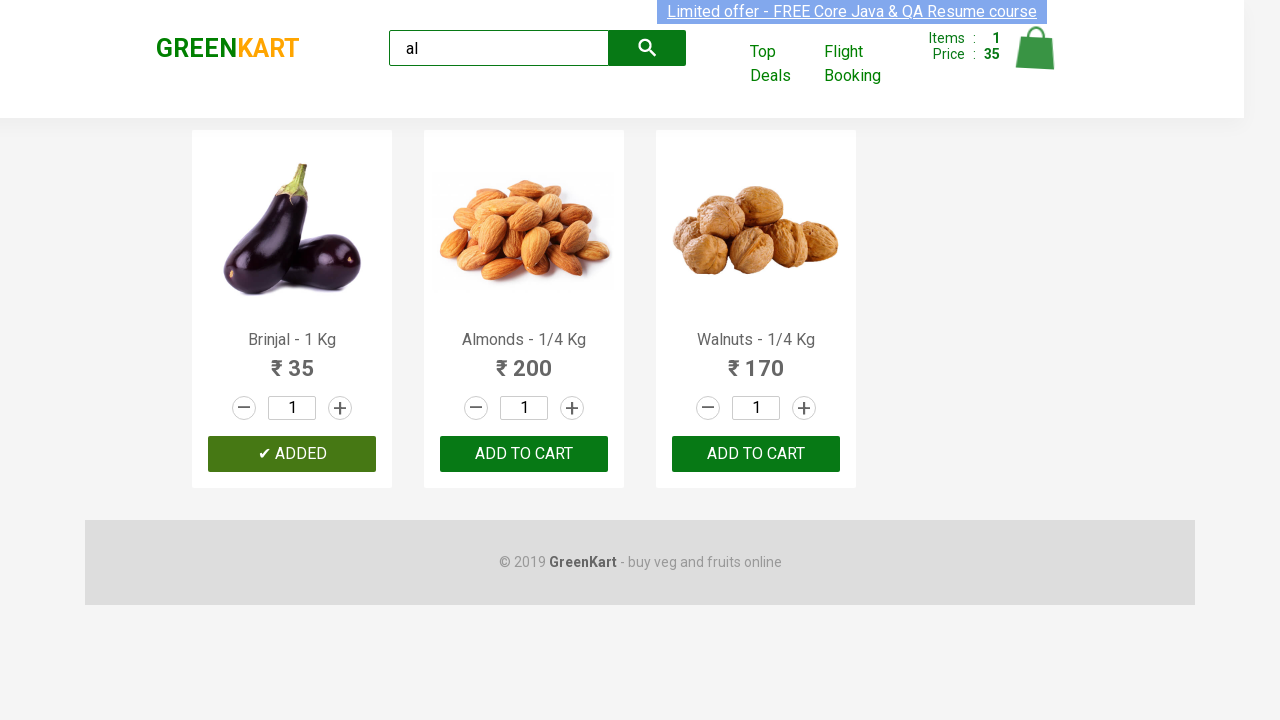

Added product 2 to cart at (524, 454) on xpath=//div[@class='product-action']/button >> nth=1
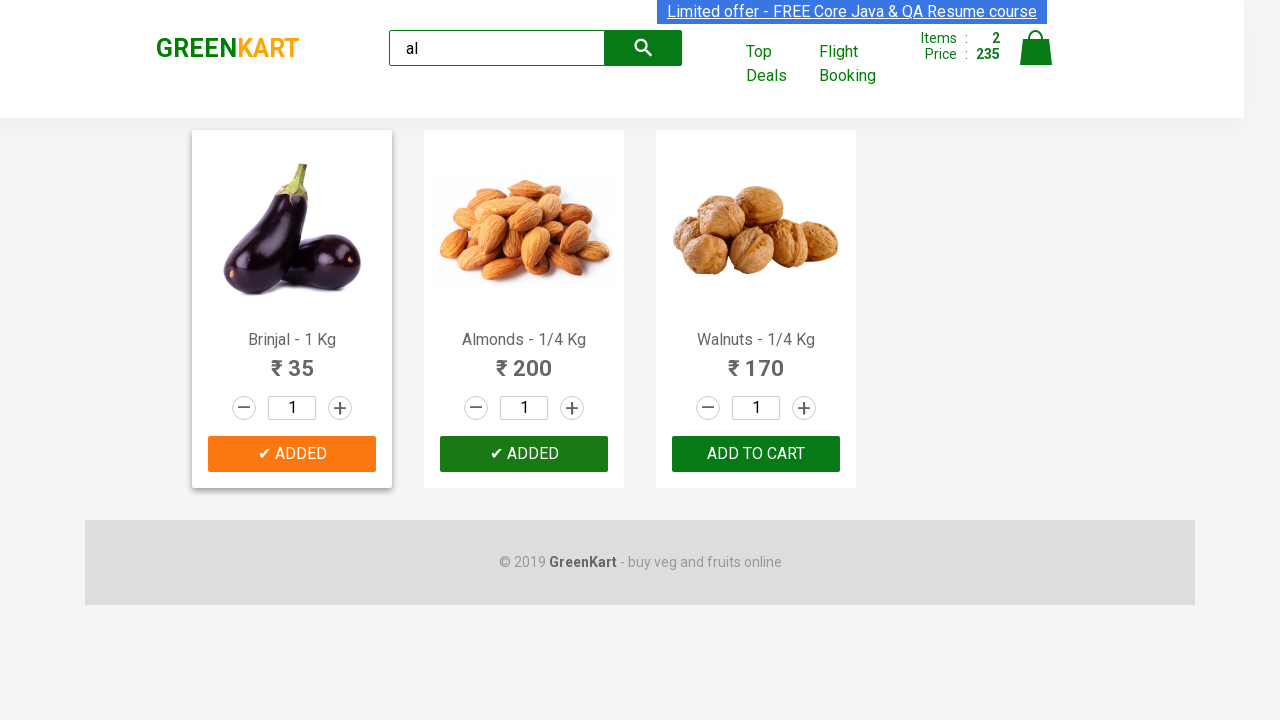

Added product 3 to cart at (756, 454) on xpath=//div[@class='product-action']/button >> nth=2
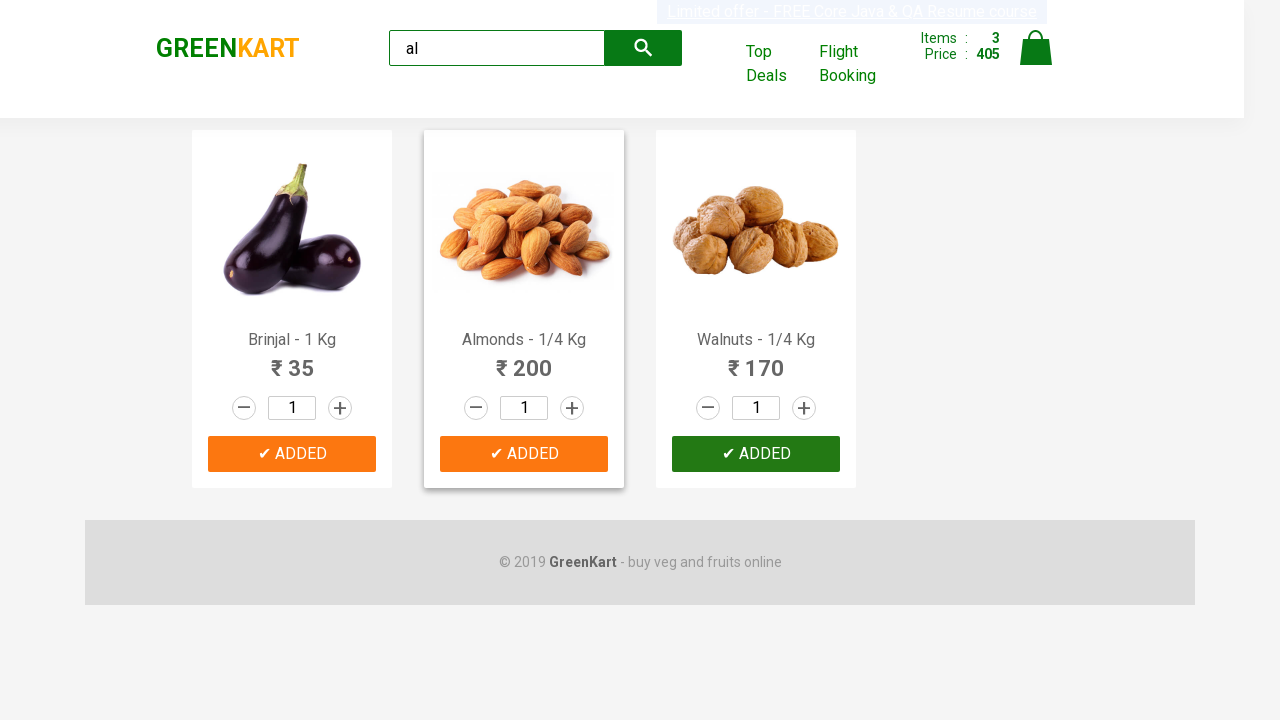

Clicked on cart icon at (1036, 48) on xpath=//img[@alt='Cart']
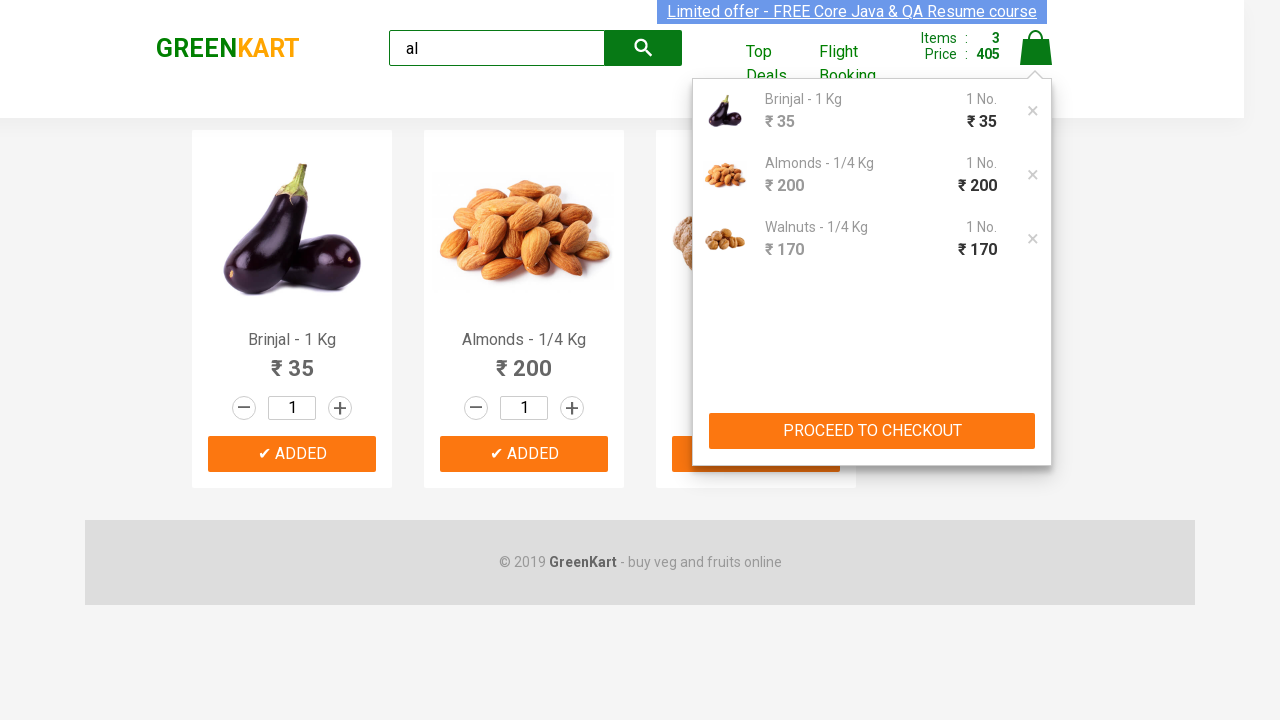

Clicked PROCEED TO CHECKOUT button at (872, 431) on xpath=//button[text()='PROCEED TO CHECKOUT']
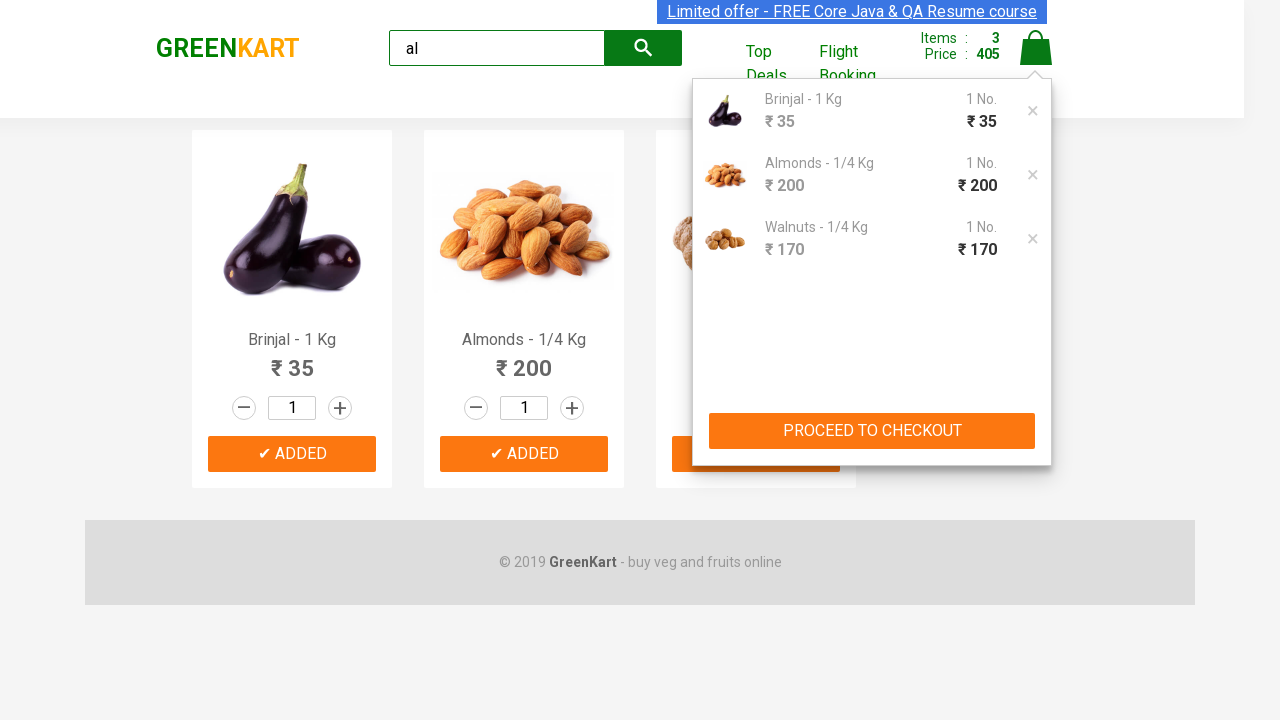

Promo code field is now visible
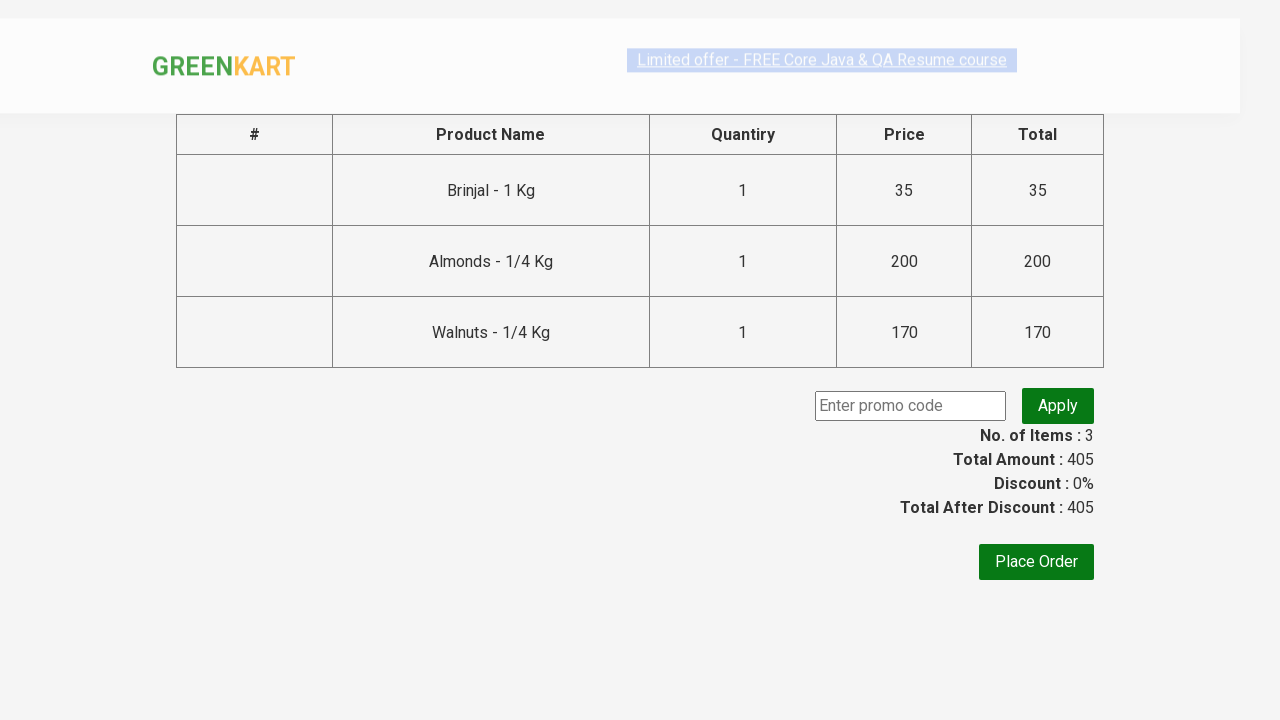

Entered promo code 'rahulshettyacademy' on .promoCode
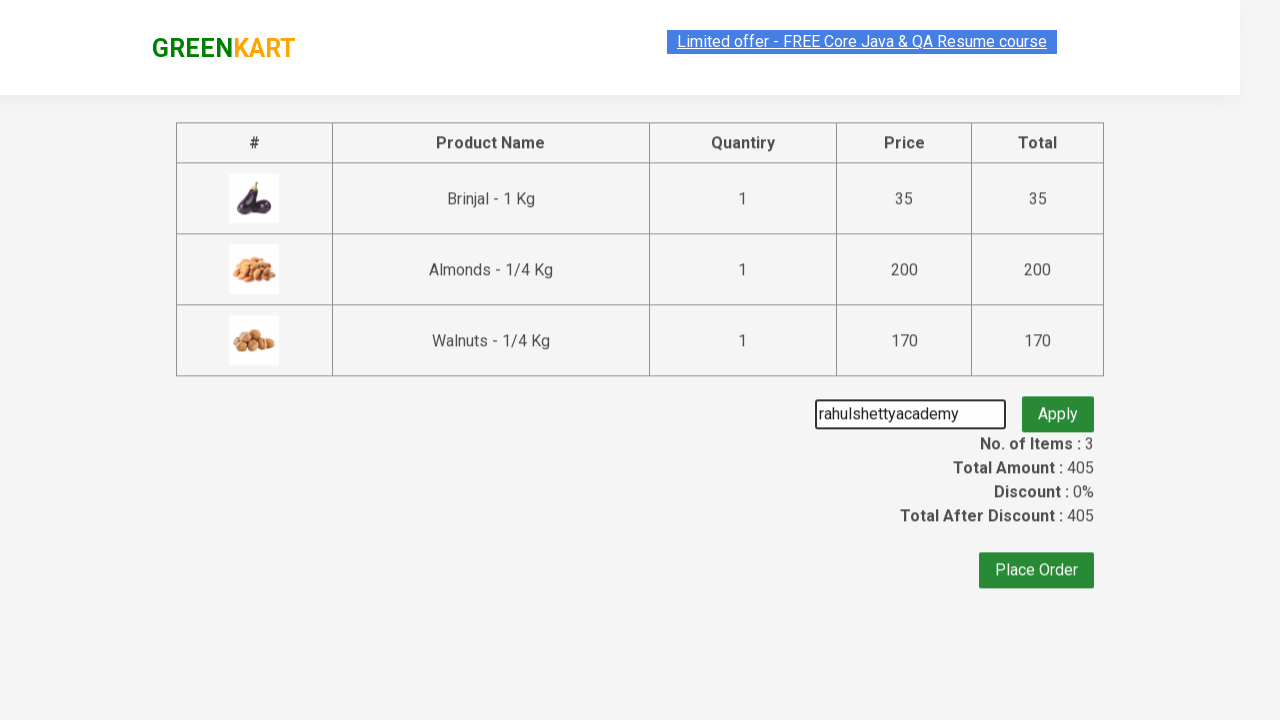

Clicked button to apply promo code at (1058, 406) on .promoBtn
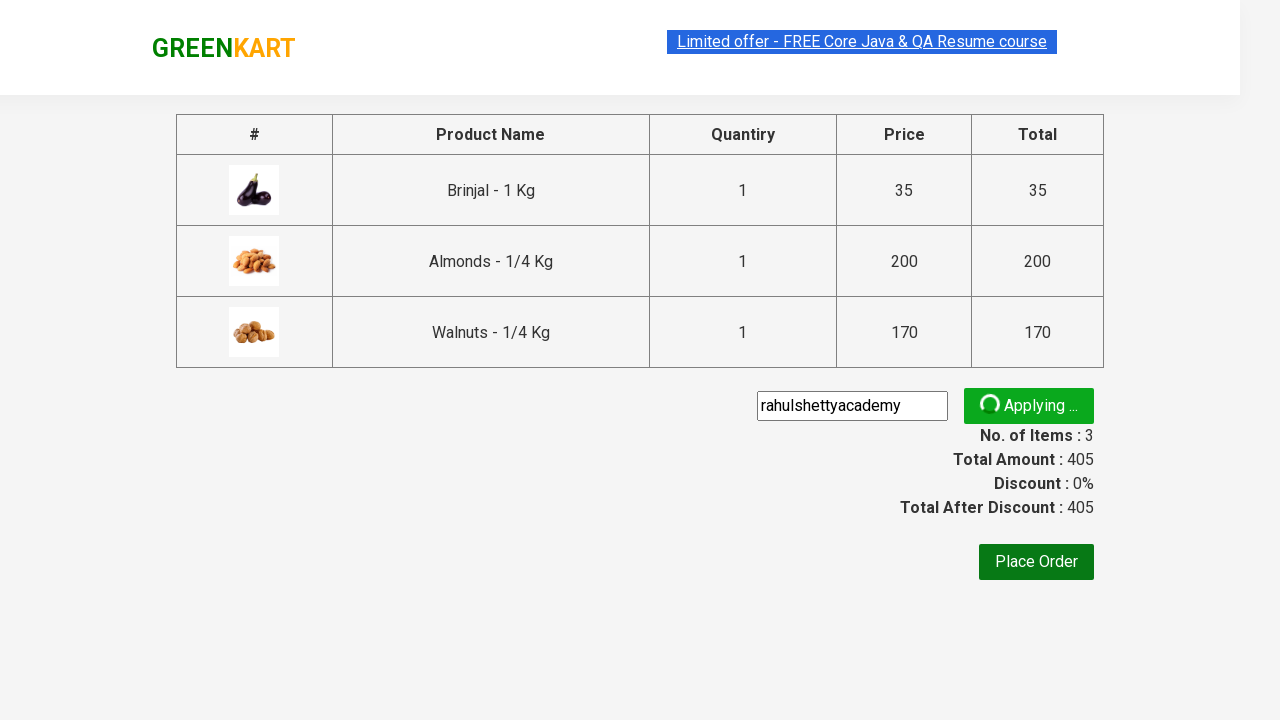

Promo code successfully applied
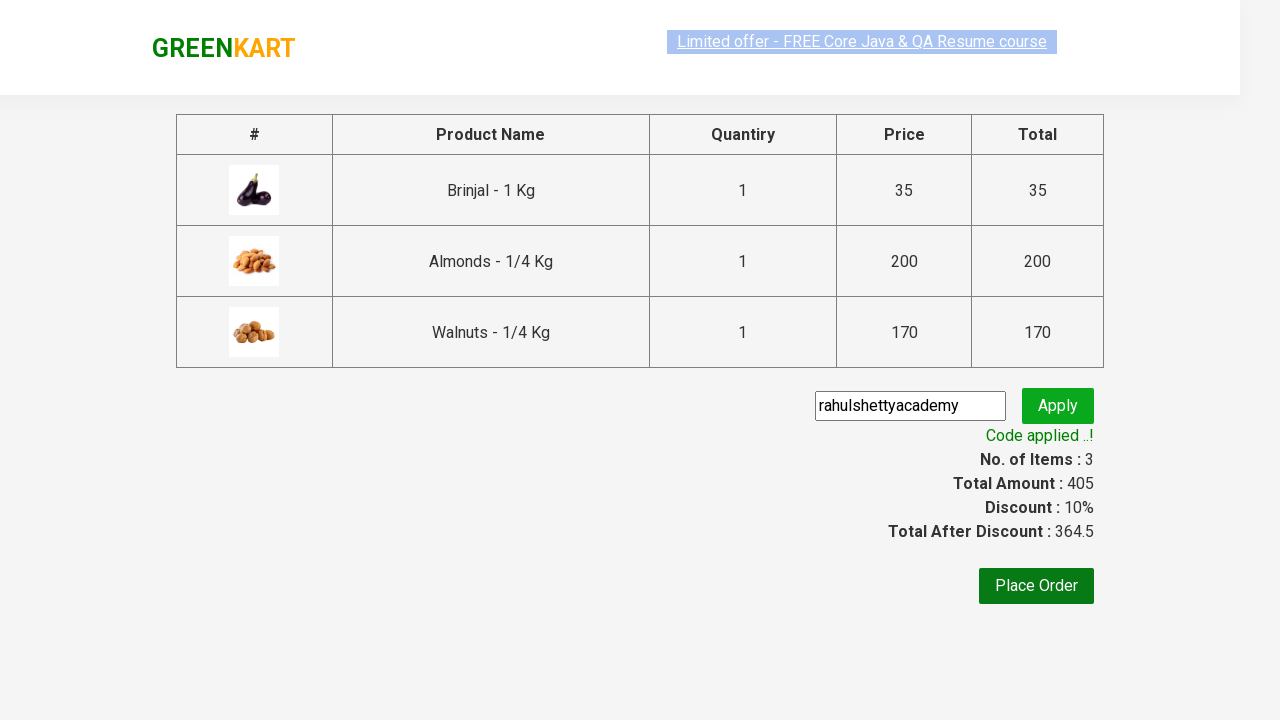

Clicked Place Order button at (1036, 586) on xpath=//button[text()='Place Order']
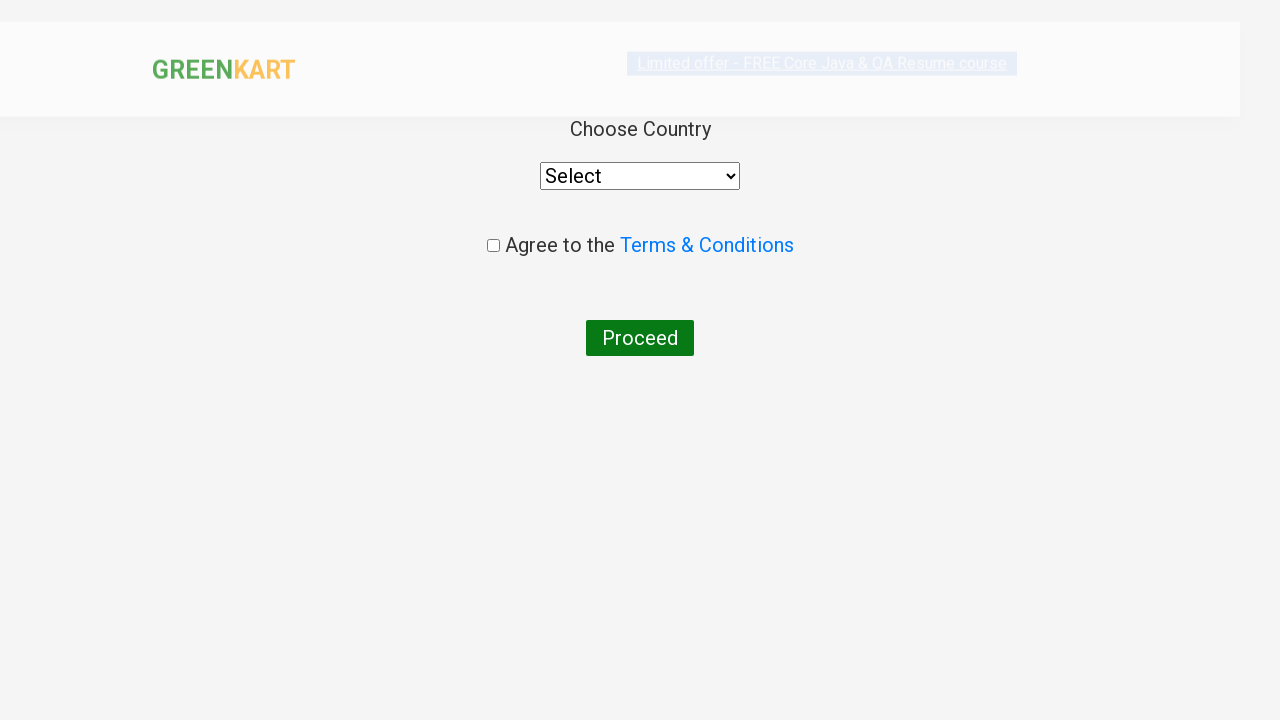

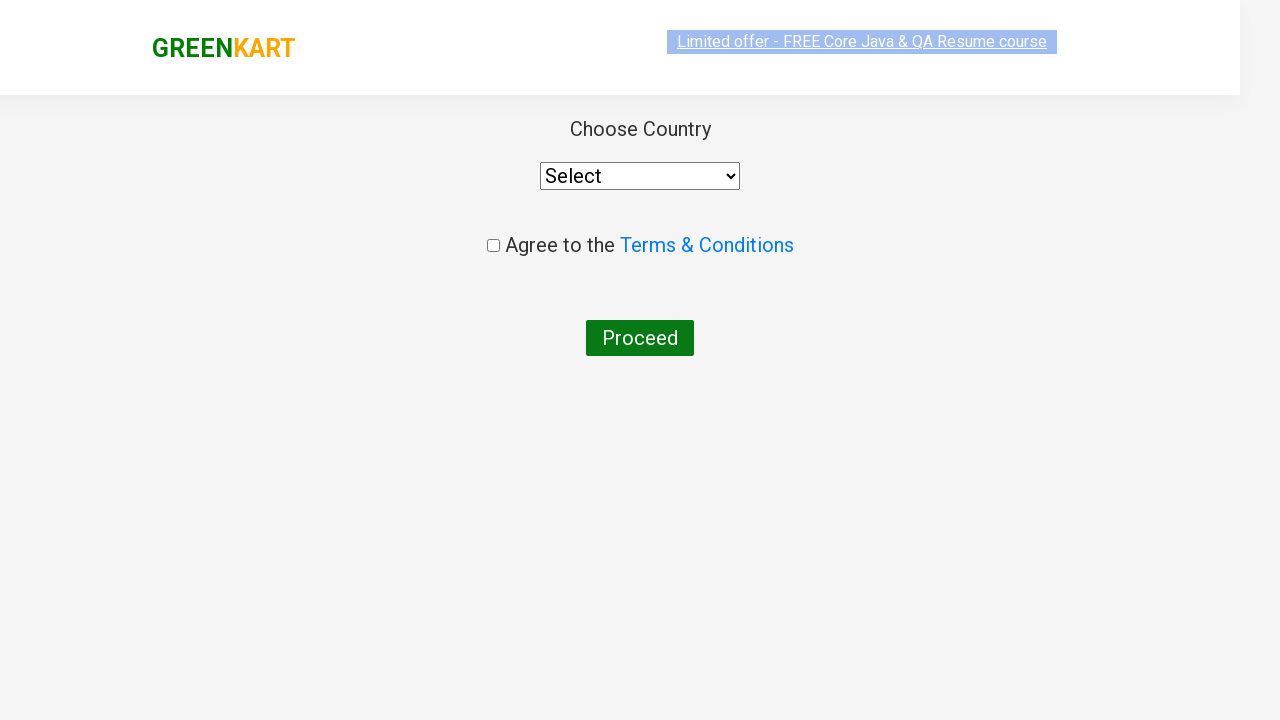